Tests JavaScript prompt dialog by entering text and accepting it

Starting URL: https://automationfc.github.io/basic-form/index.html

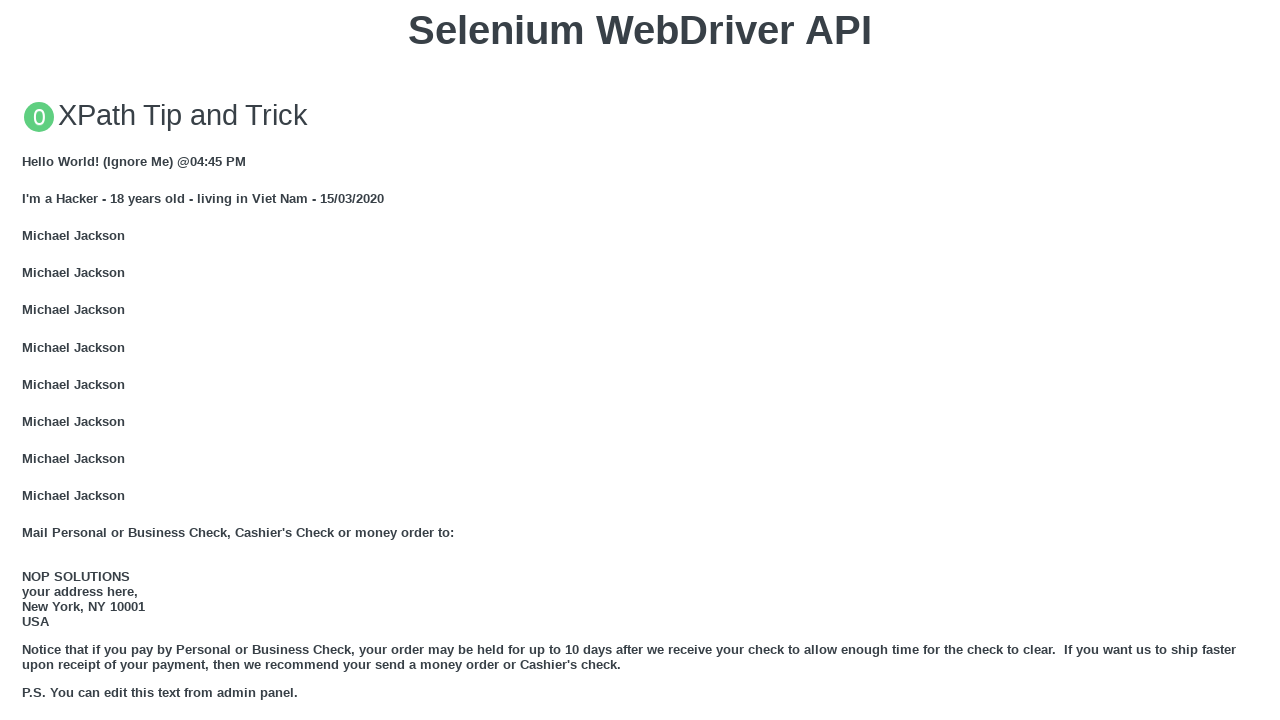

Set up dialog handler to accept prompt with text 'automation tester'
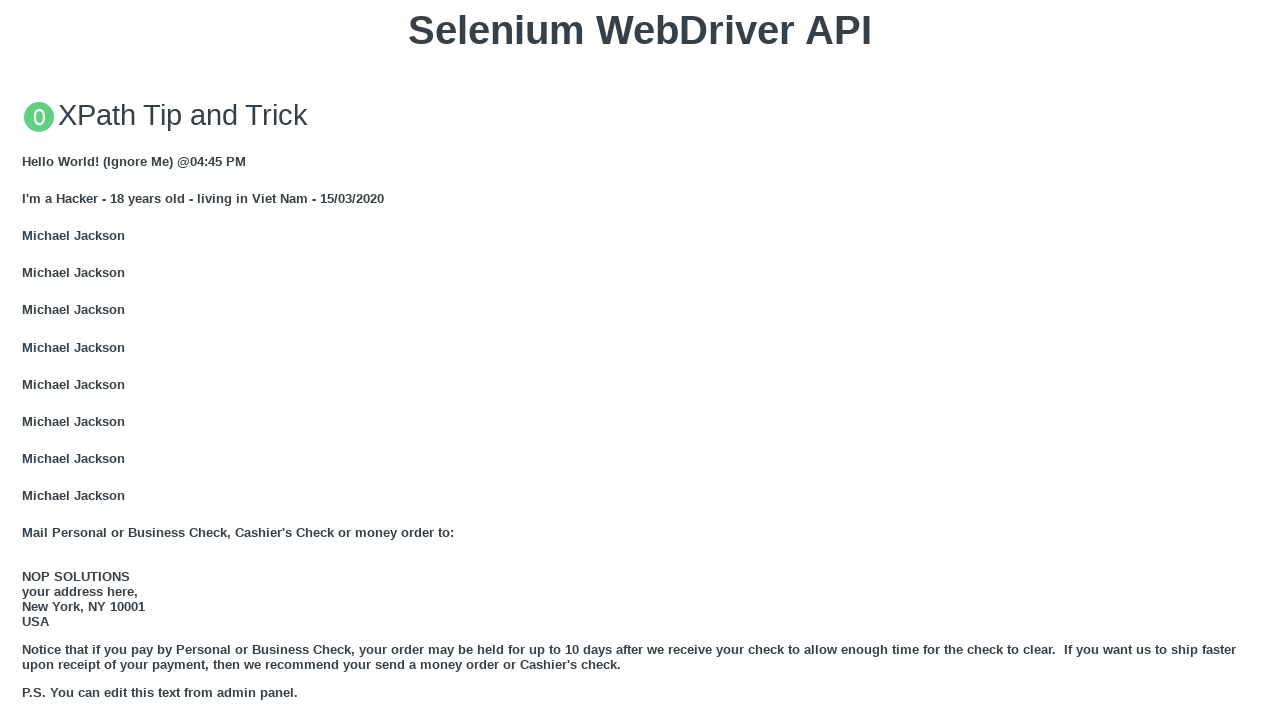

Clicked button to trigger JavaScript prompt dialog at (640, 360) on xpath=//button[text()='Click for JS Prompt']
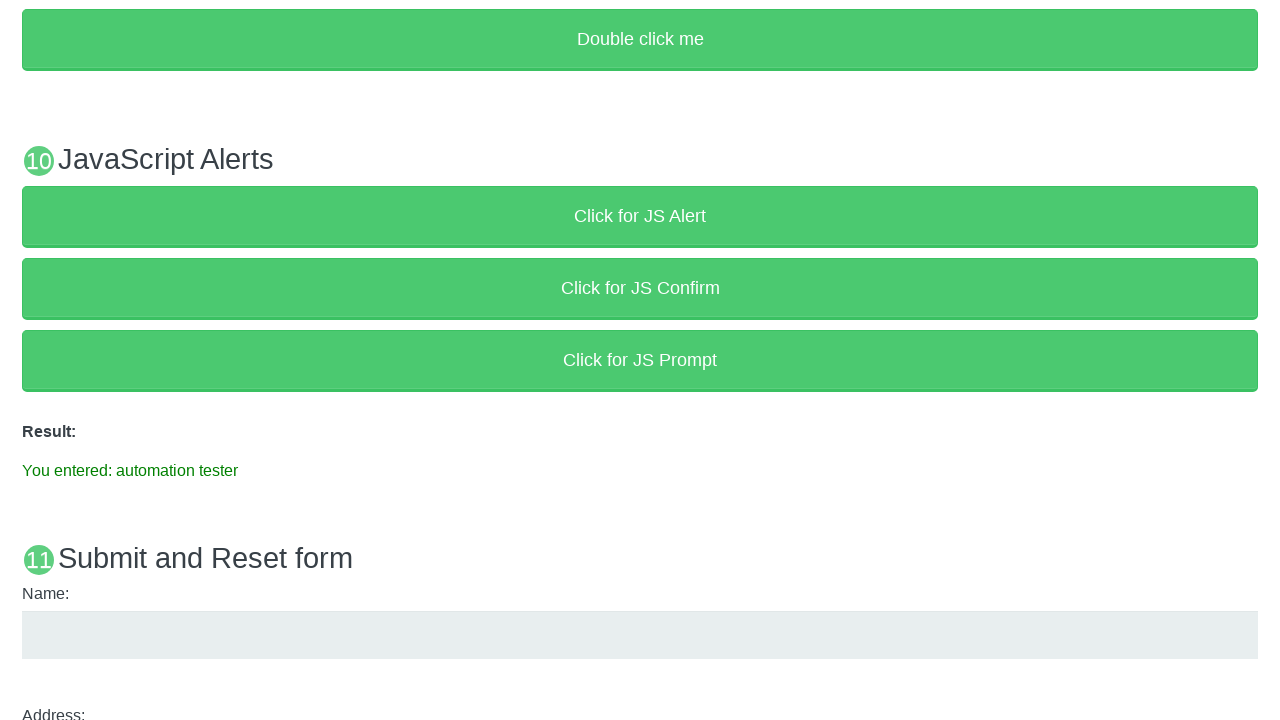

Verified result message displays entered text 'automation tester'
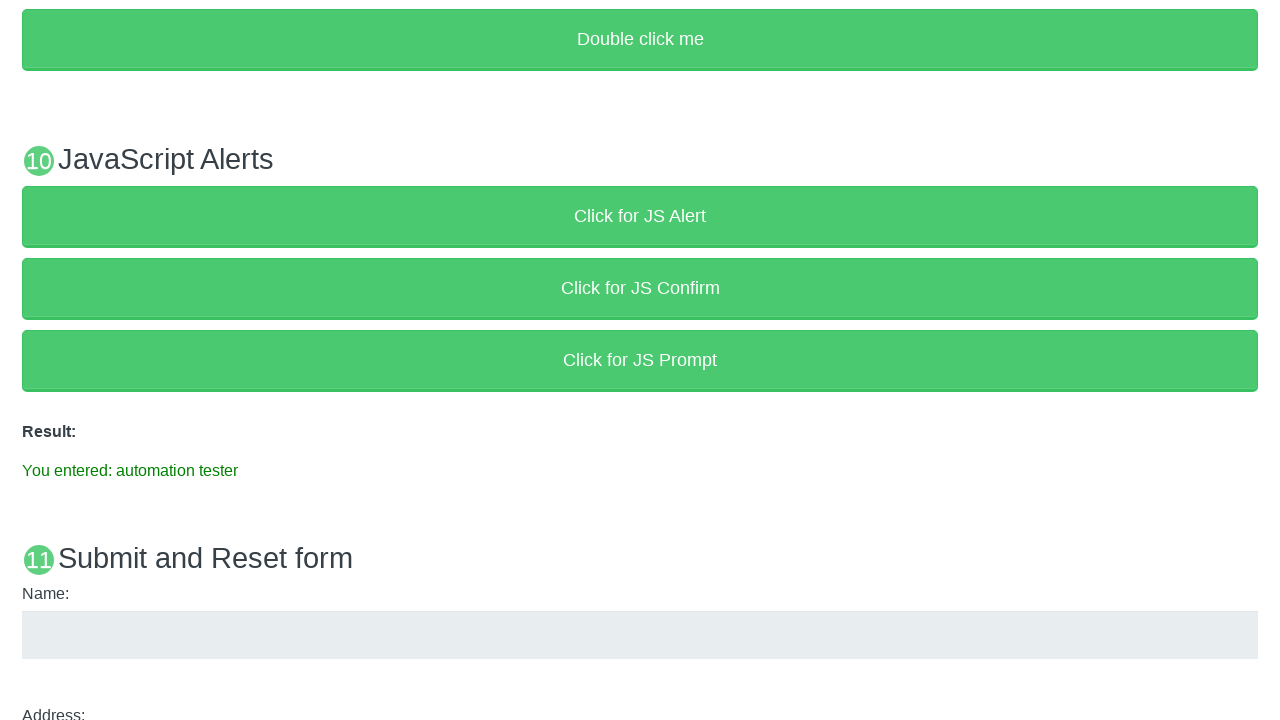

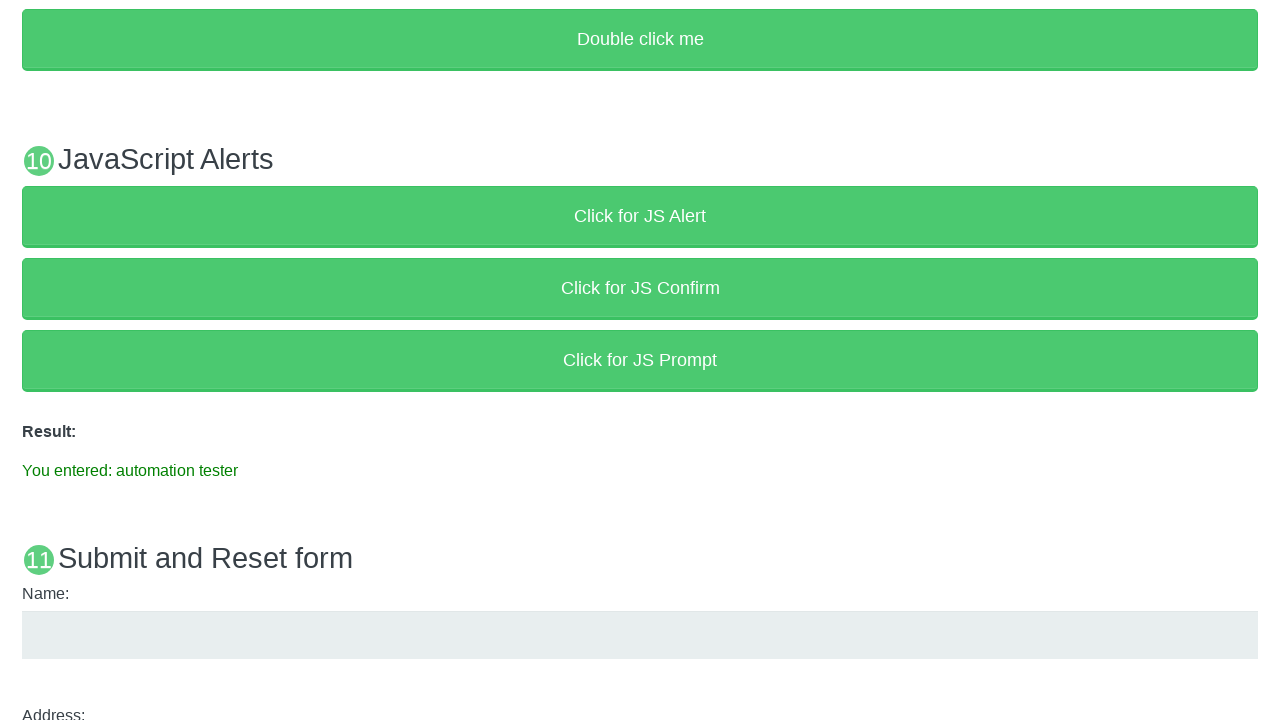